Tests the product search functionality by searching for "Ber" and adding all matching products to the cart by clicking their add buttons

Starting URL: https://rahulshettyacademy.com/seleniumPractise

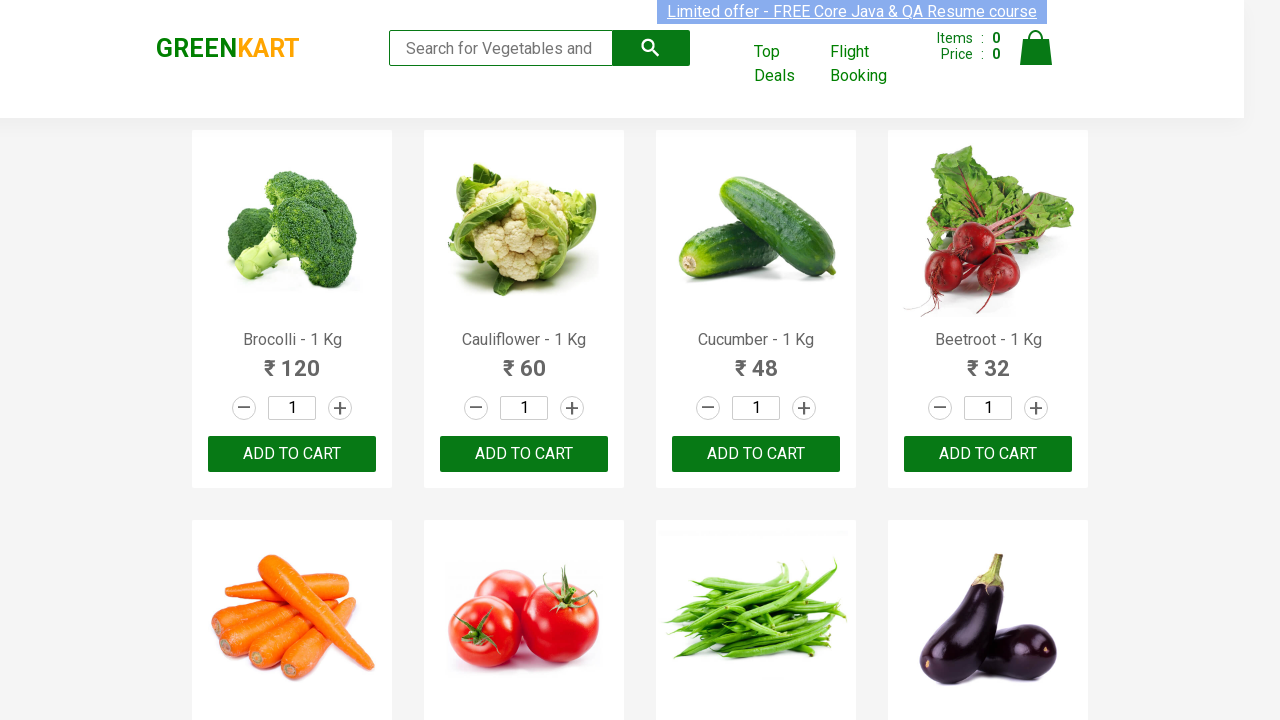

Filled search field with 'Ber' on .search-keyword
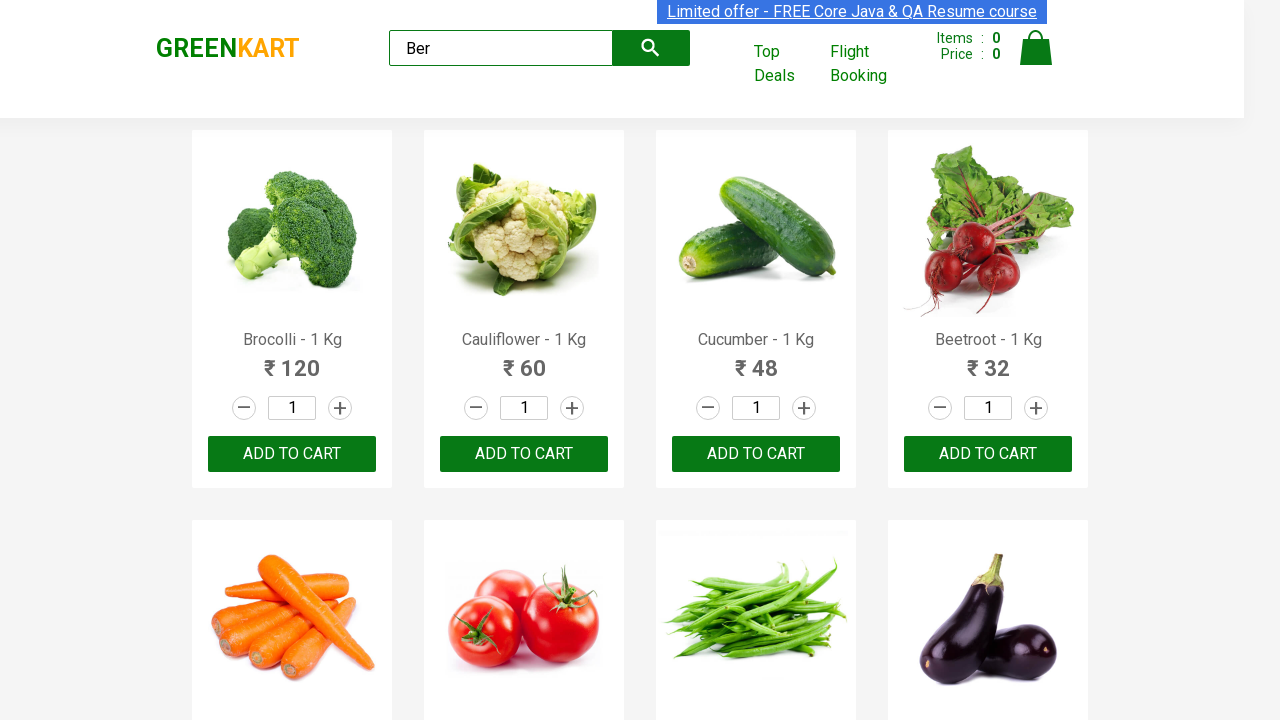

Search results loaded with product actions visible
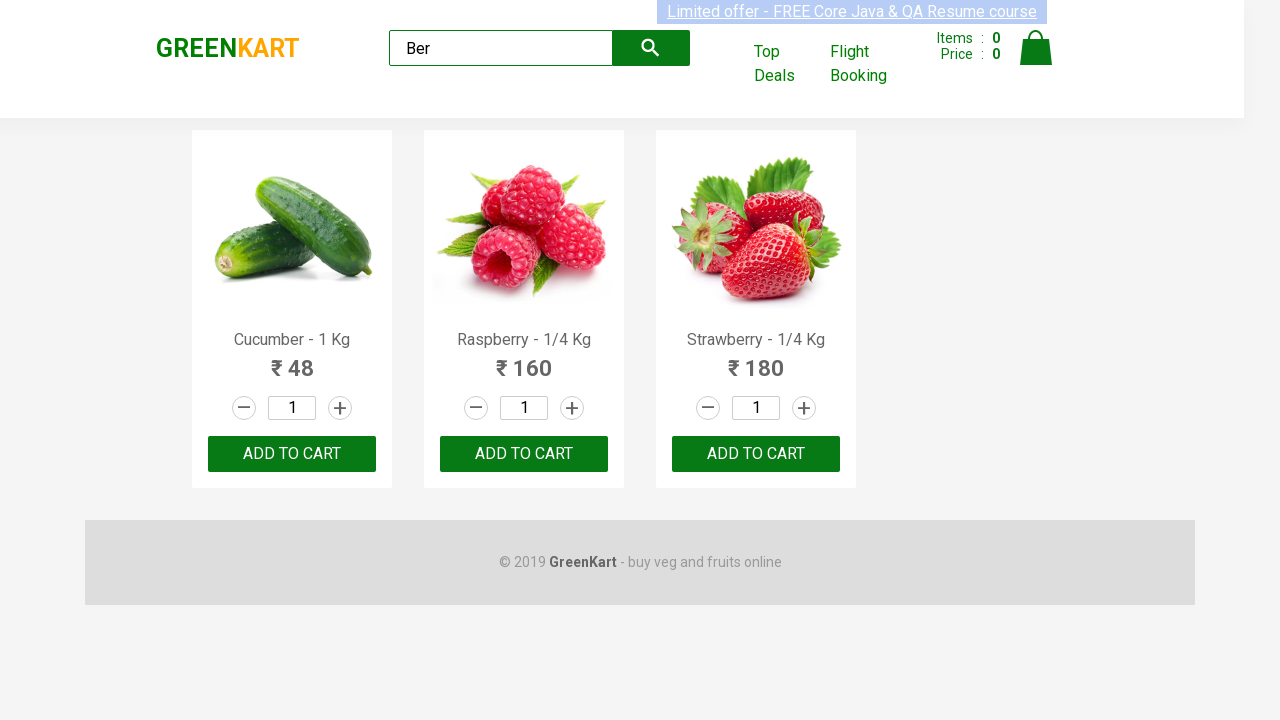

Clicked add button for a matching product at (292, 454) on .product-action >> nth=0 >> button
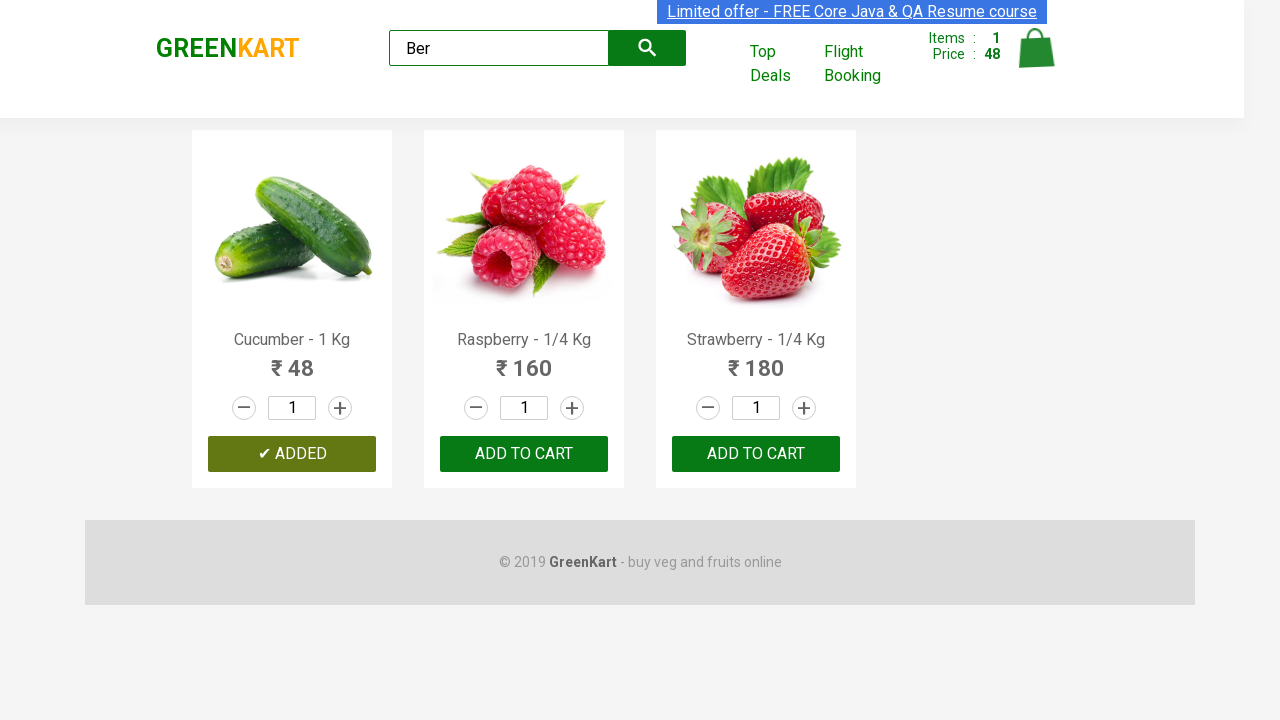

Clicked add button for a matching product at (524, 454) on .product-action >> nth=1 >> button
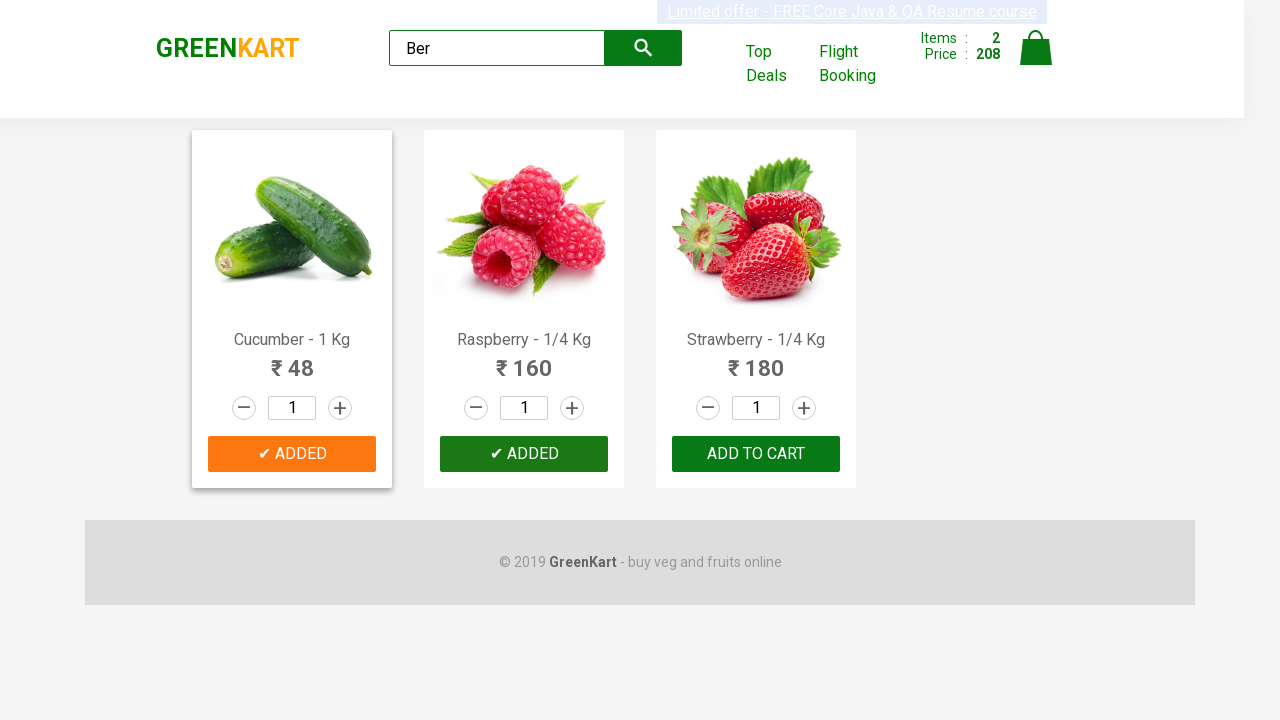

Clicked add button for a matching product at (756, 454) on .product-action >> nth=2 >> button
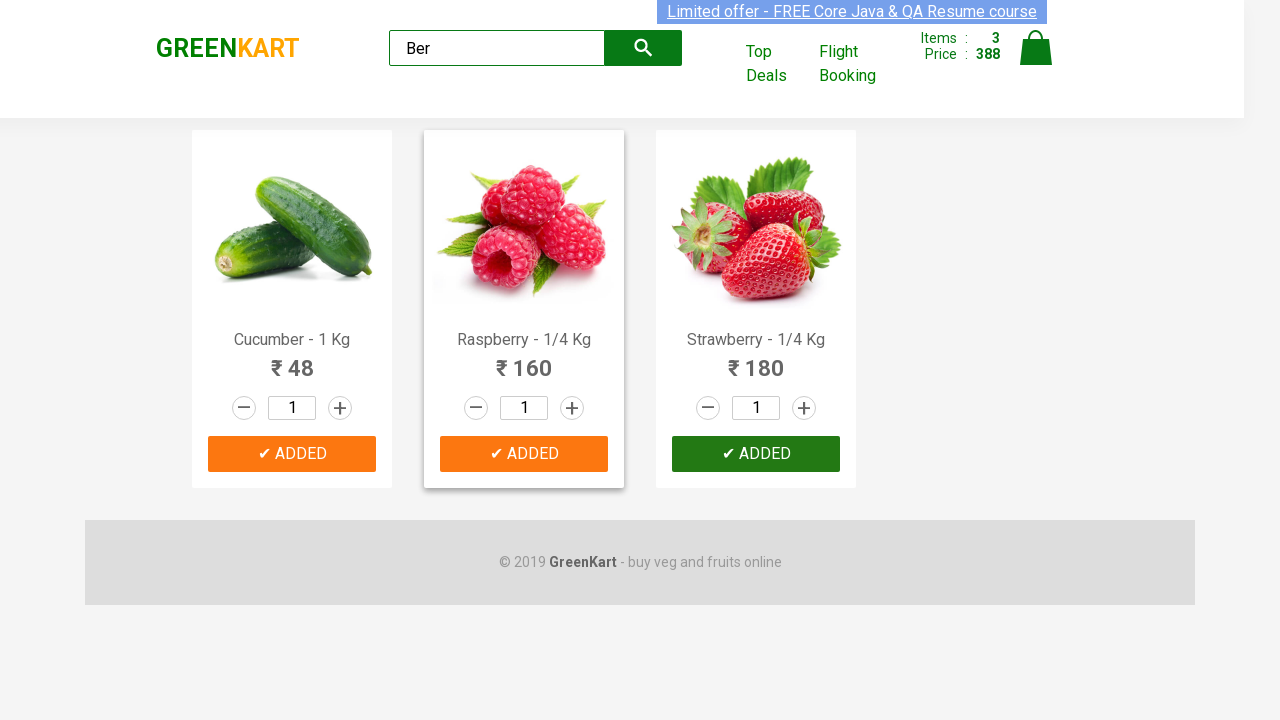

Waited for cart updates to complete
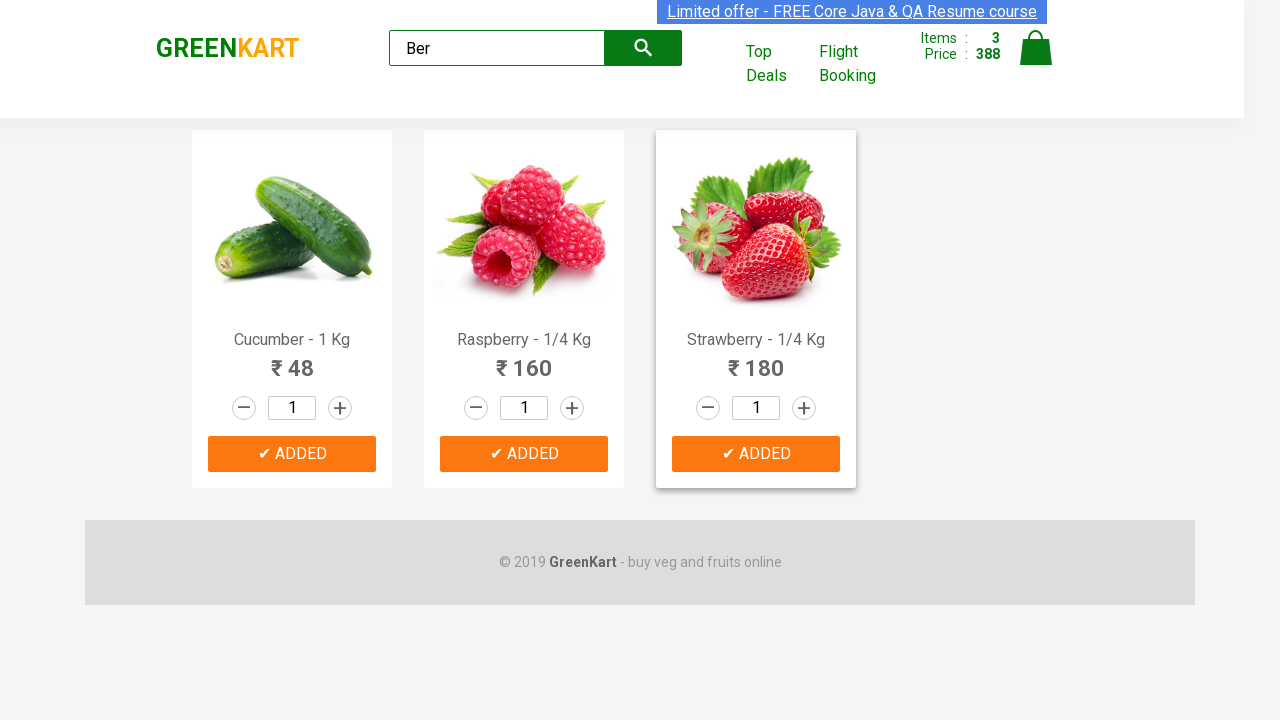

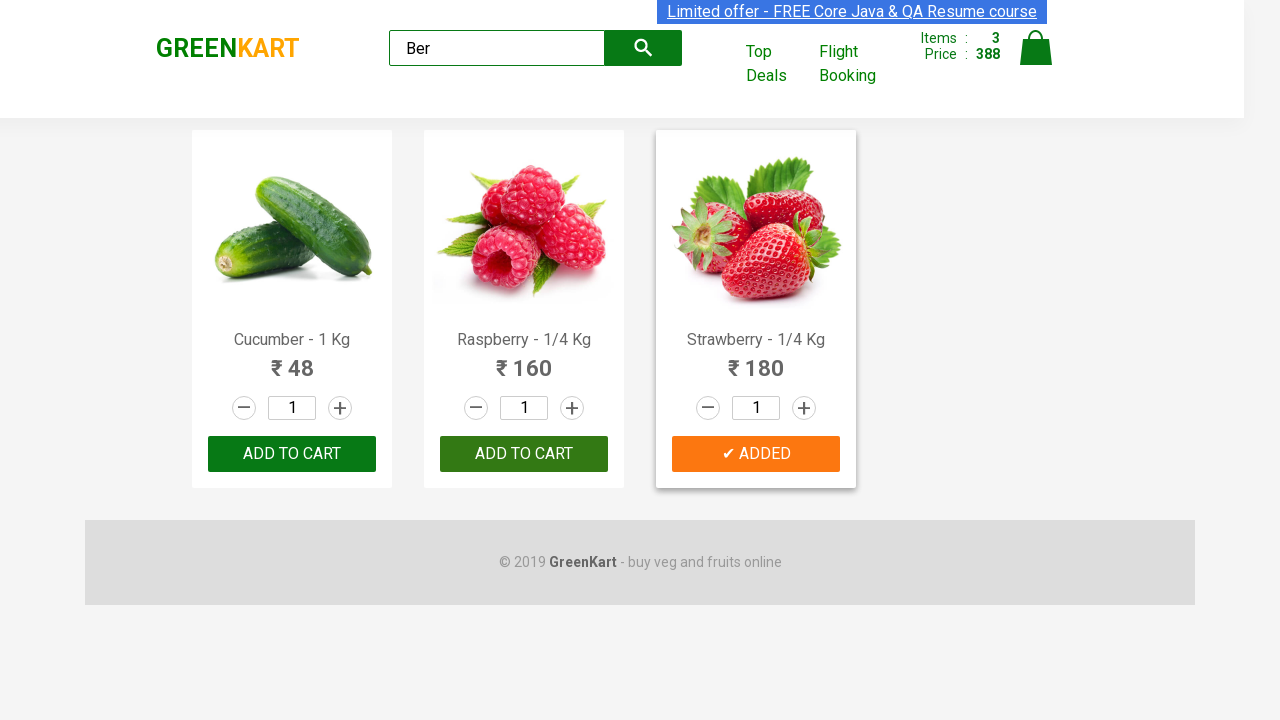